Navigates to the Automation Practice page and locates the "Broken Link" element to verify it exists on the page

Starting URL: https://www.rahulshettyacademy.com/AutomationPractice/

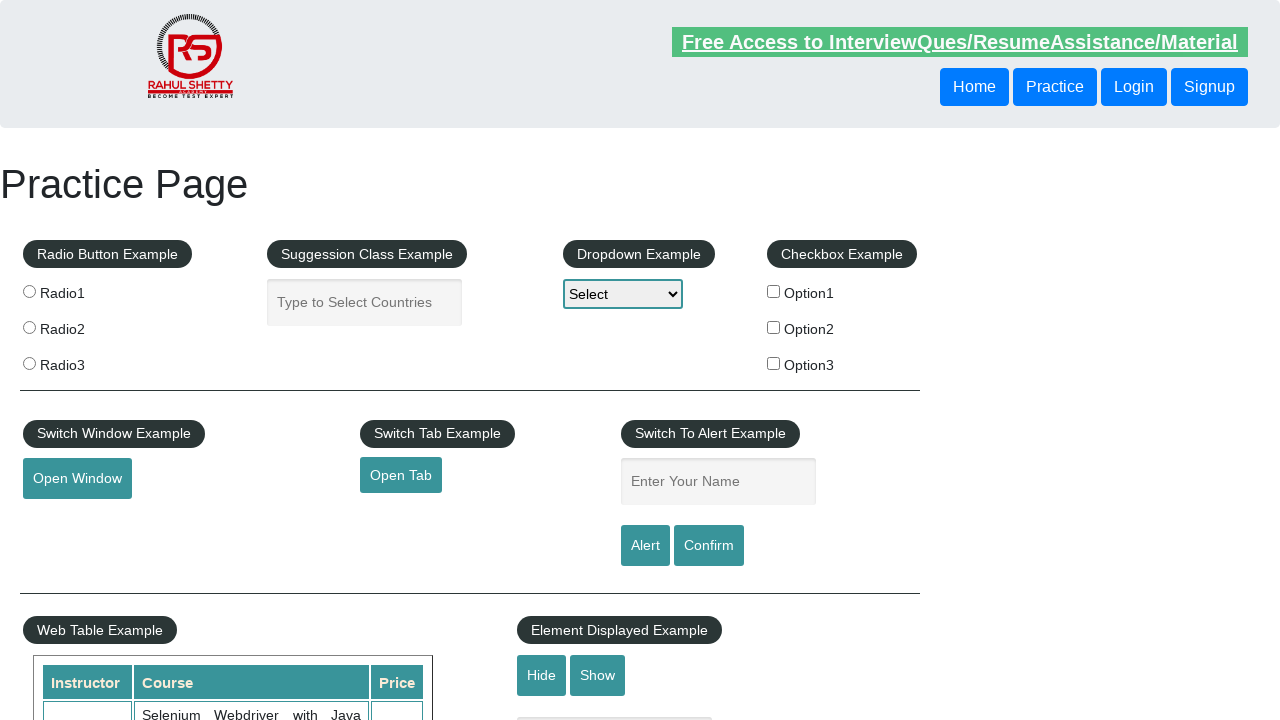

Navigated to Automation Practice page
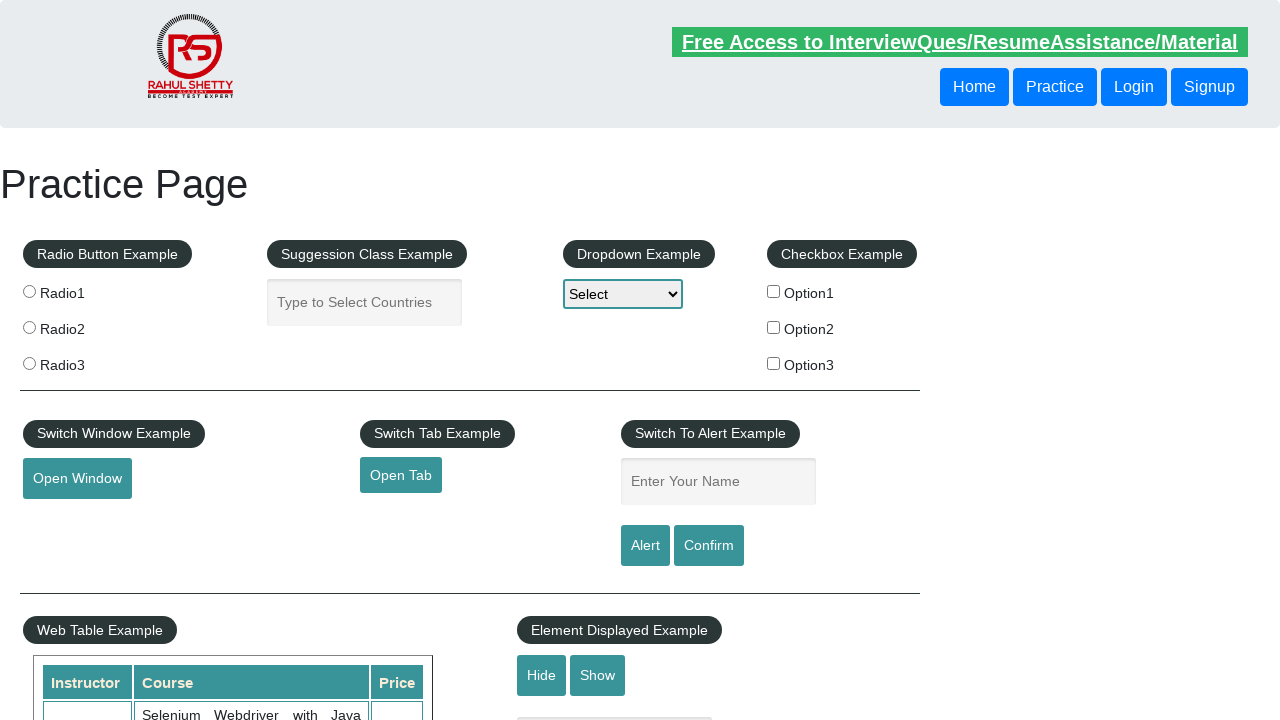

Located 'Broken Link' element via XPath
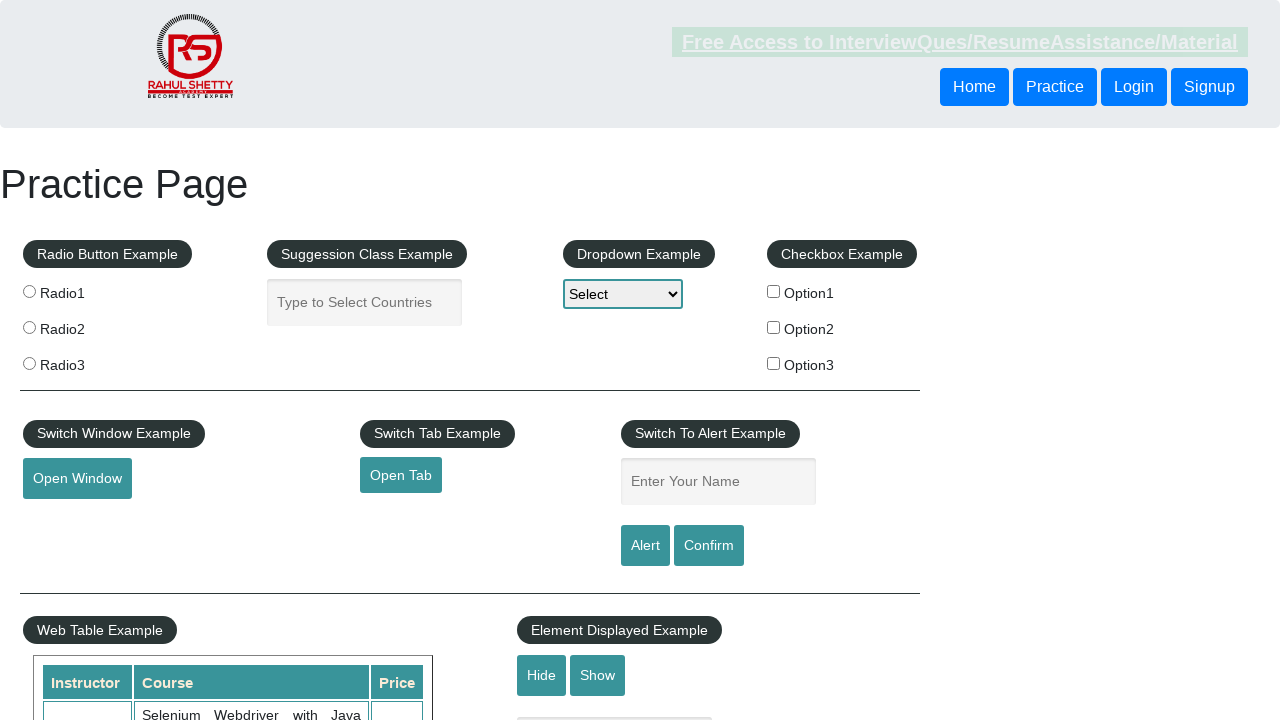

'Broken Link' element is now visible
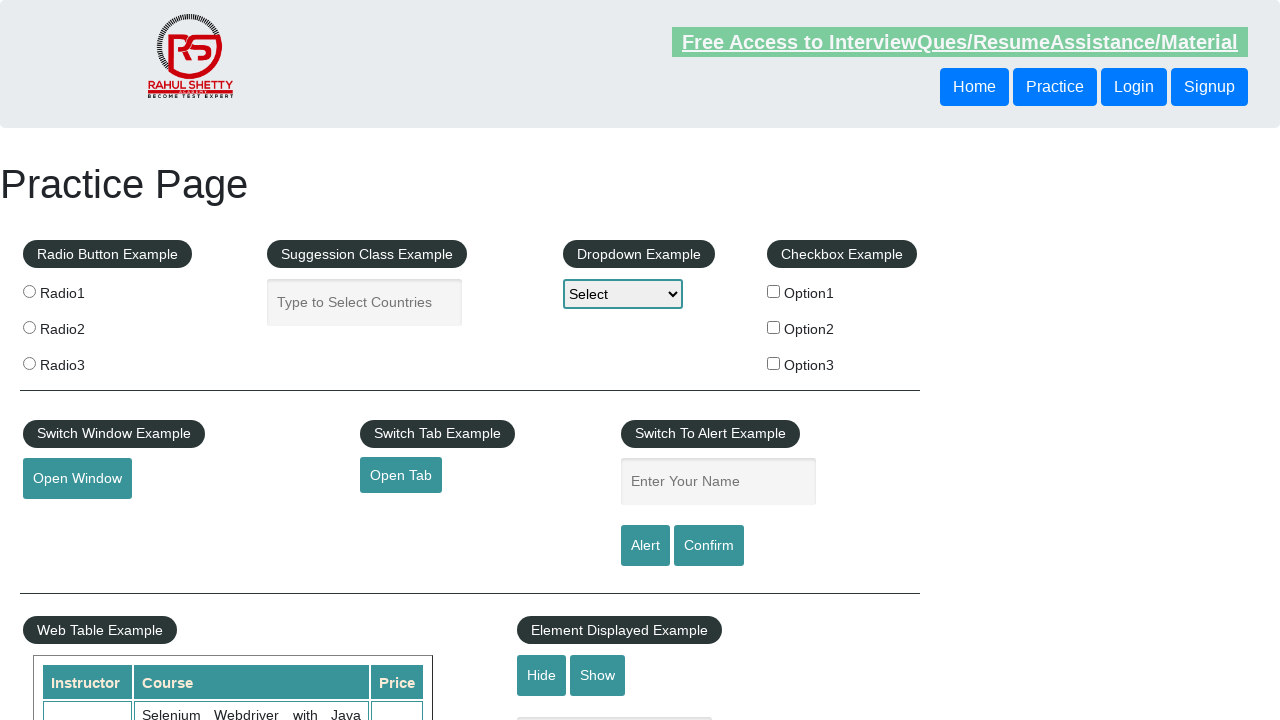

Retrieved href attribute from 'Broken Link' element
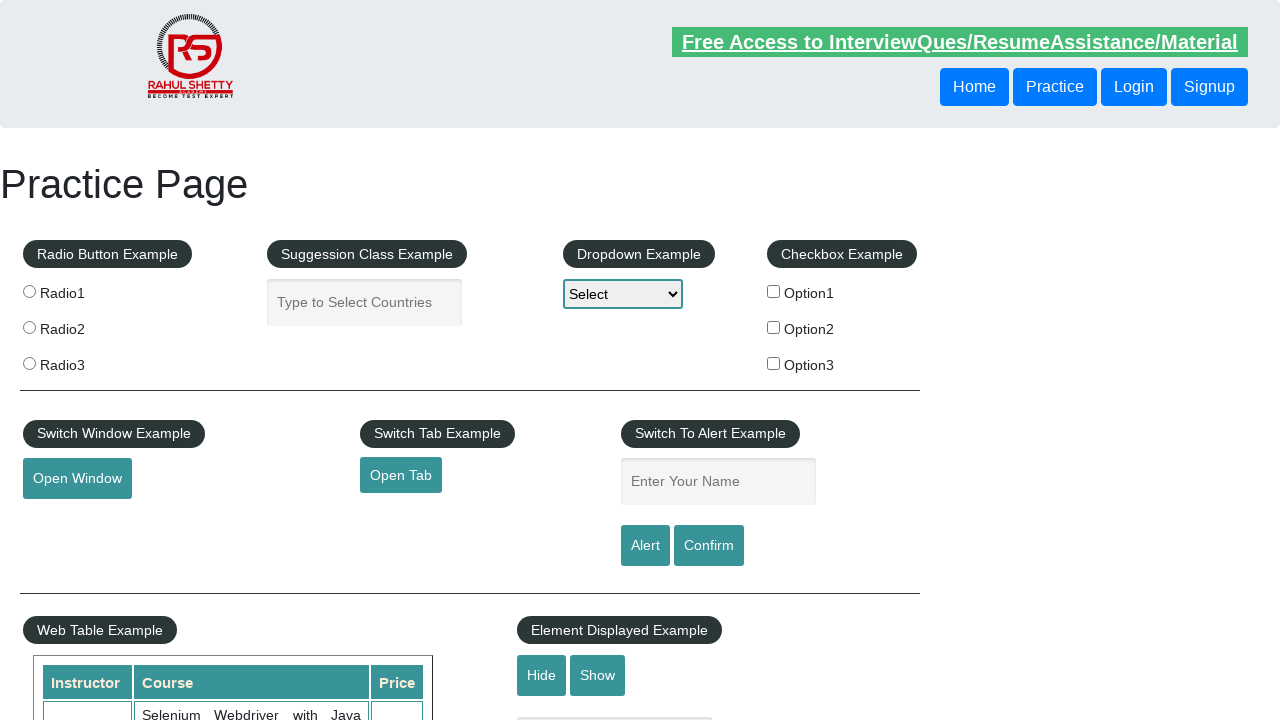

Verified 'Broken Link' has a non-null href attribute
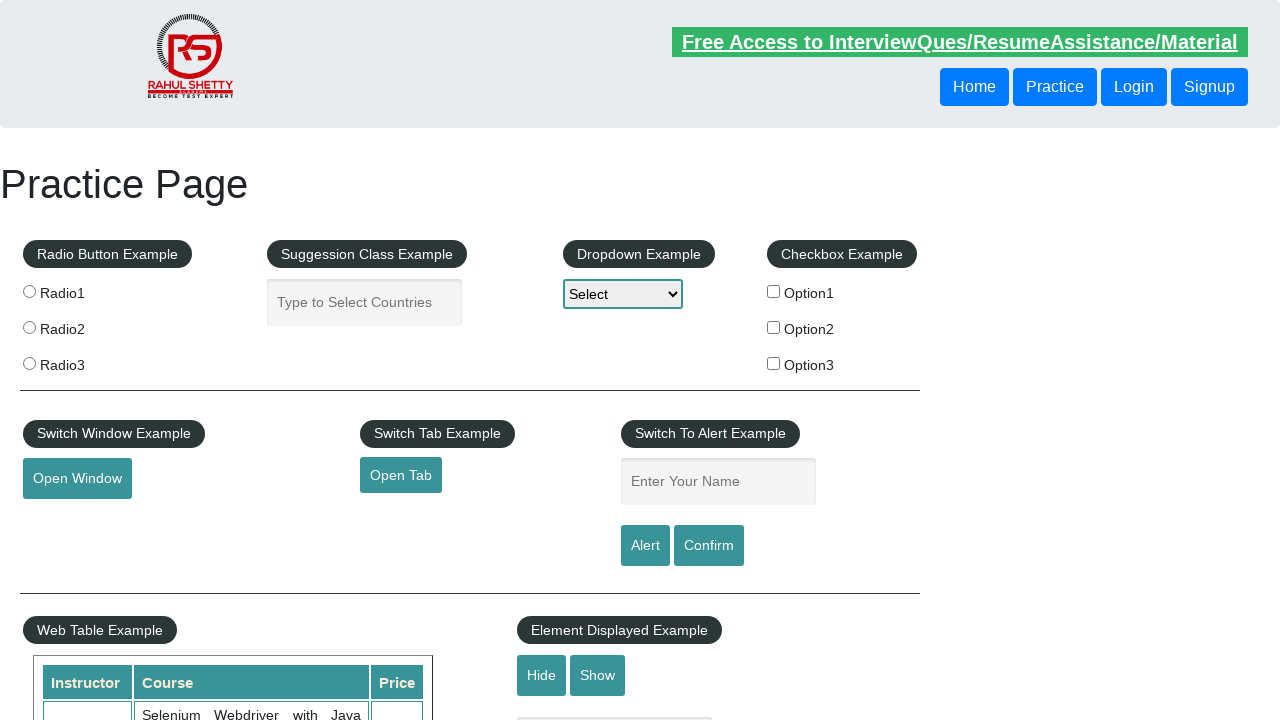

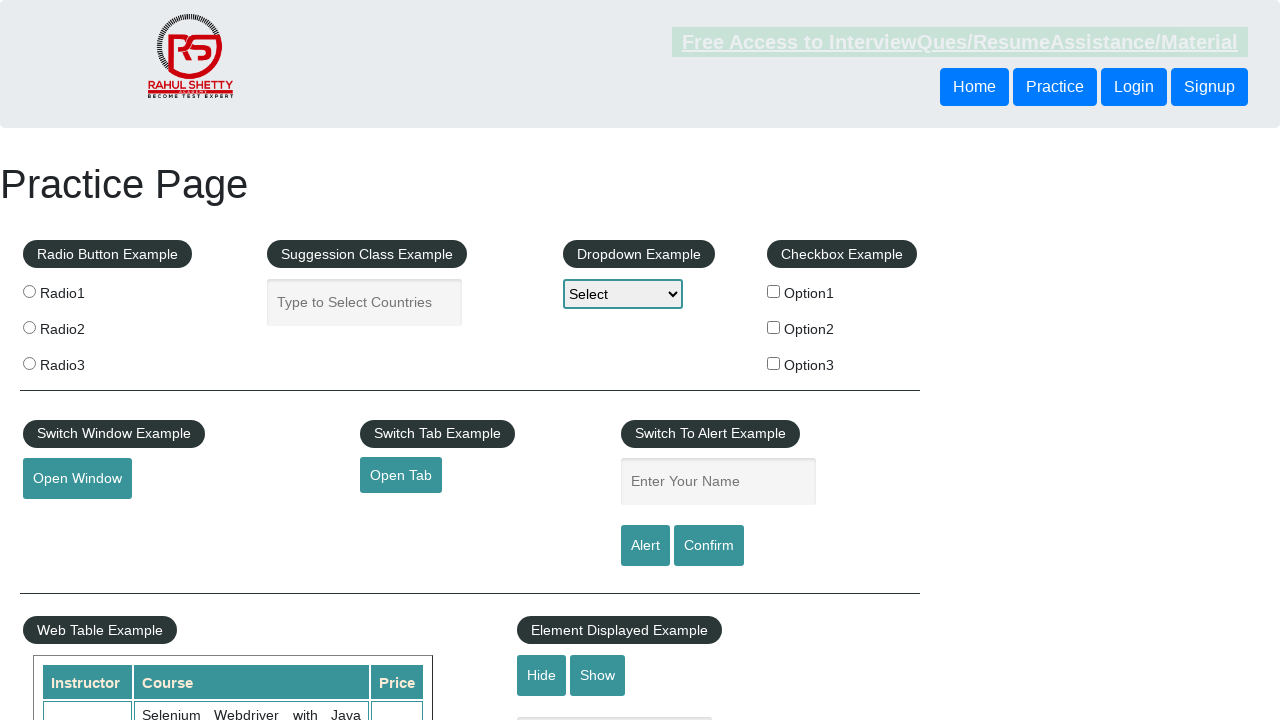